Tests window handling by verifying initial page title, clicking a link that opens a new window, switching to the new window, and verifying the new window title

Starting URL: https://practice.cydeo.com/windows

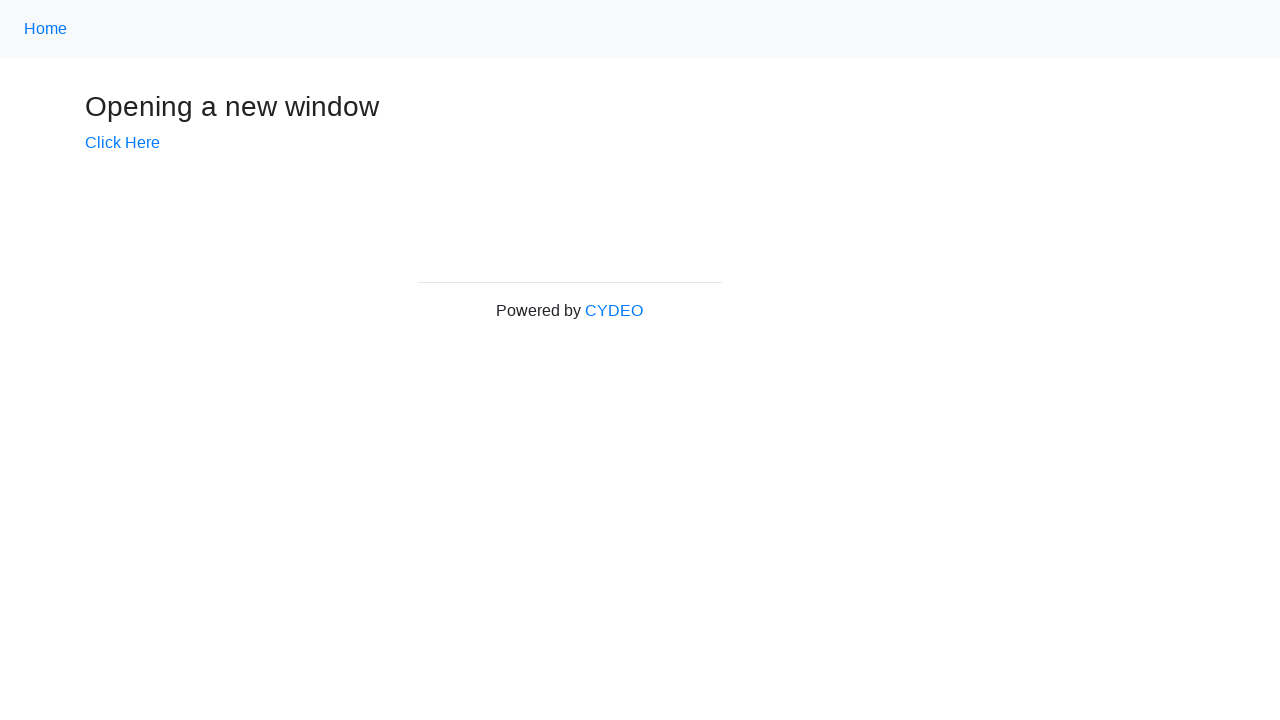

Verified initial page title is 'Windows'
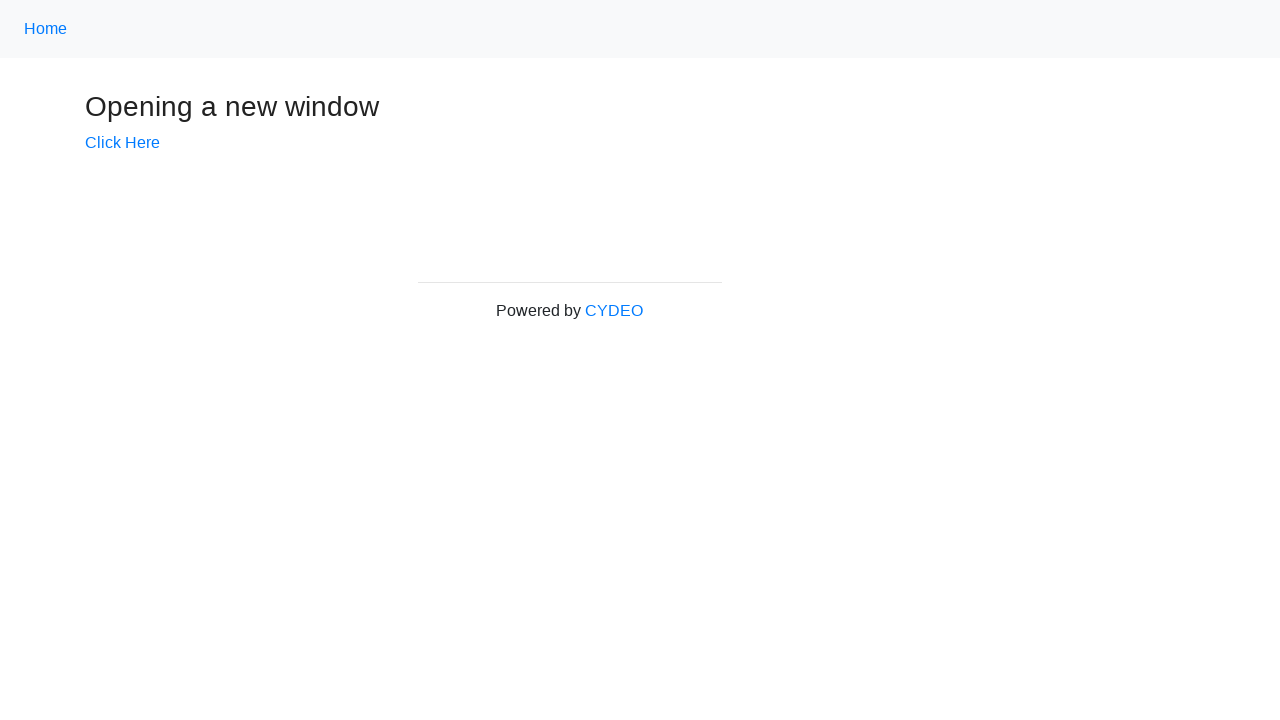

Clicked 'Click Here' link to open new window at (122, 143) on div.example > a
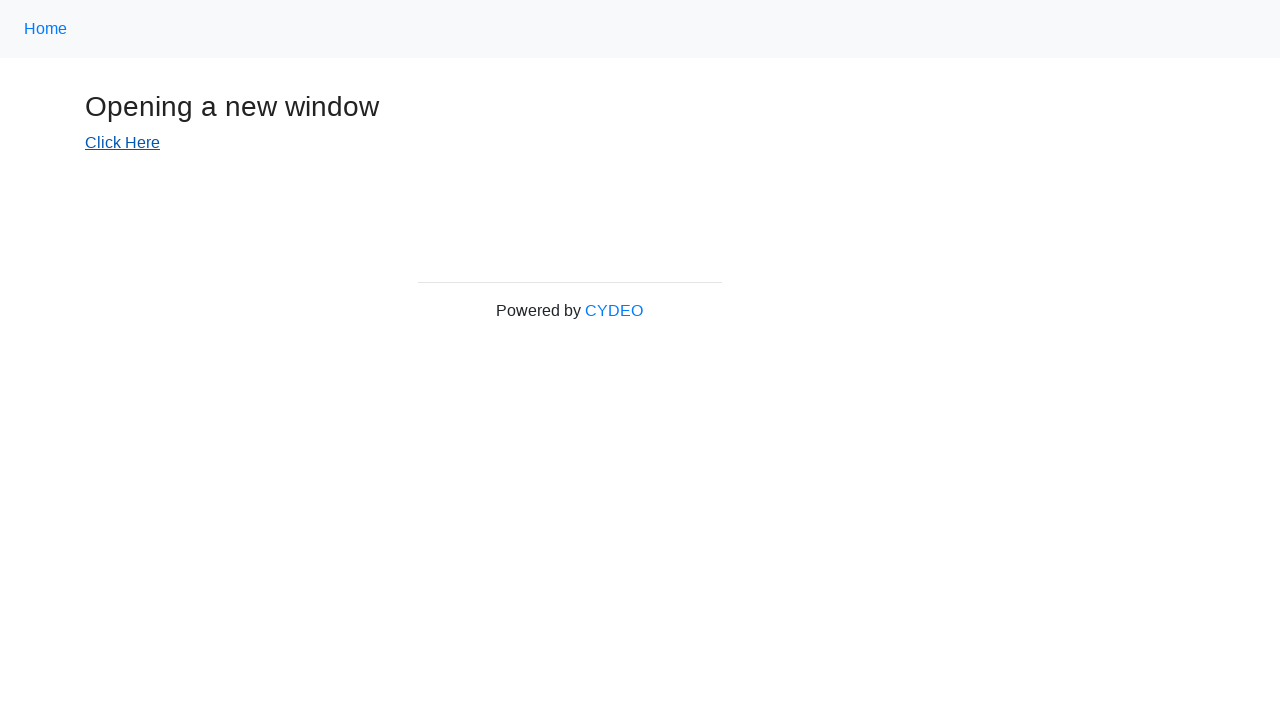

Captured new window/page instance
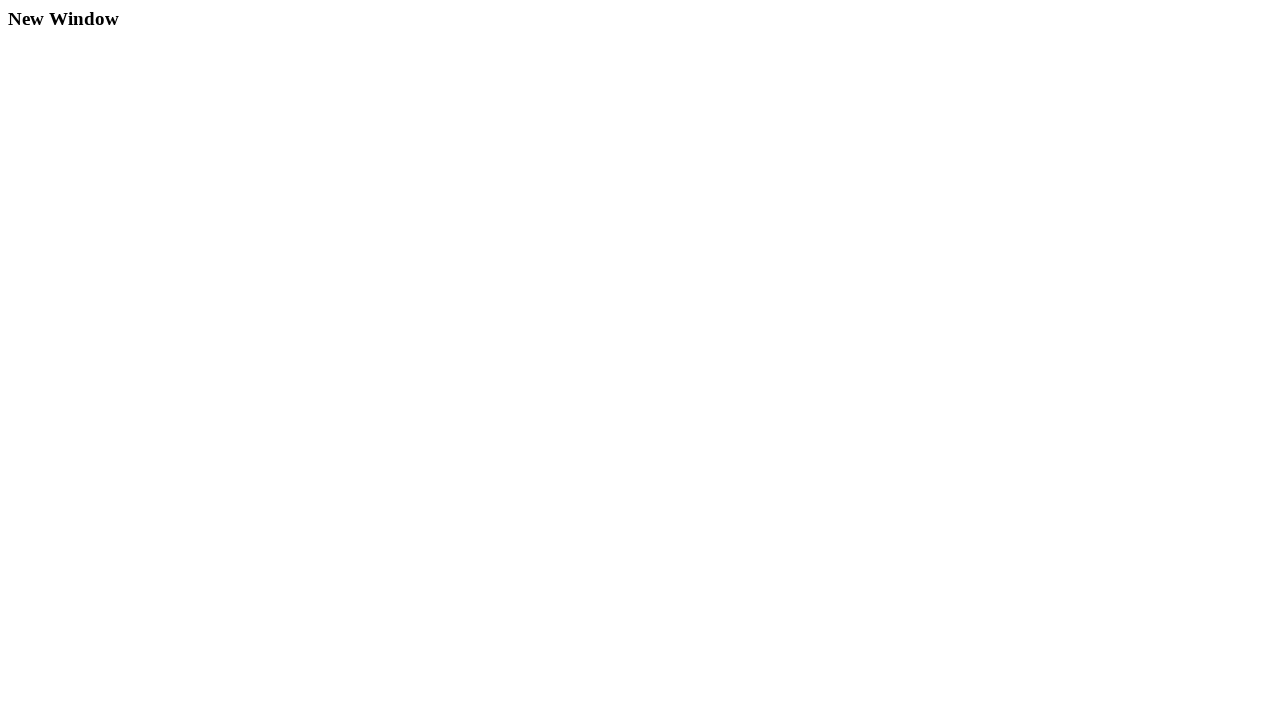

Waited for new window to load
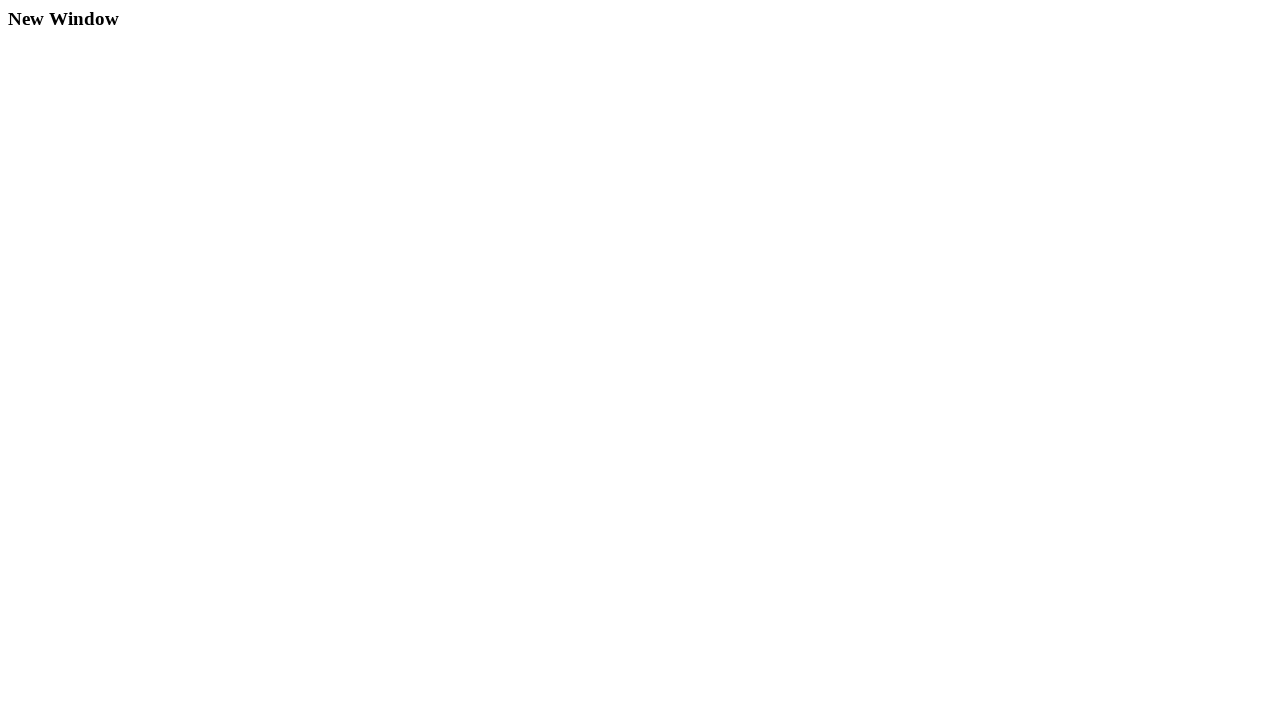

Verified new window title is 'New Window'
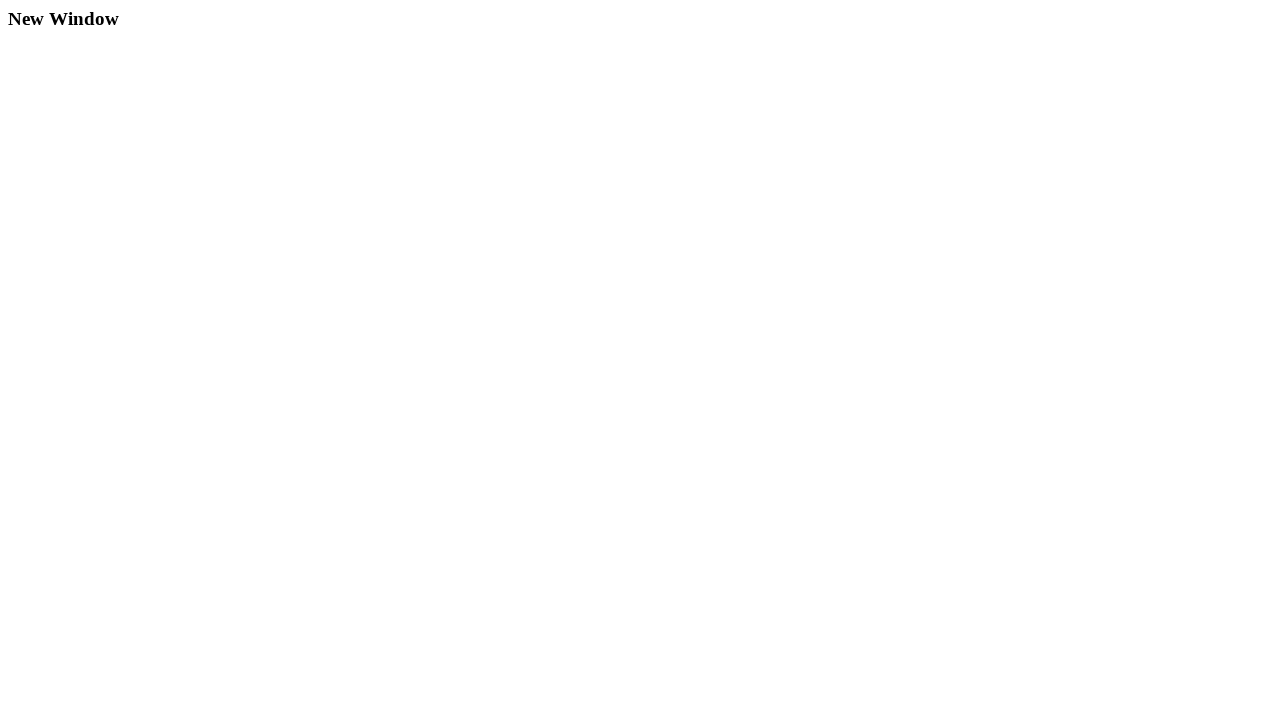

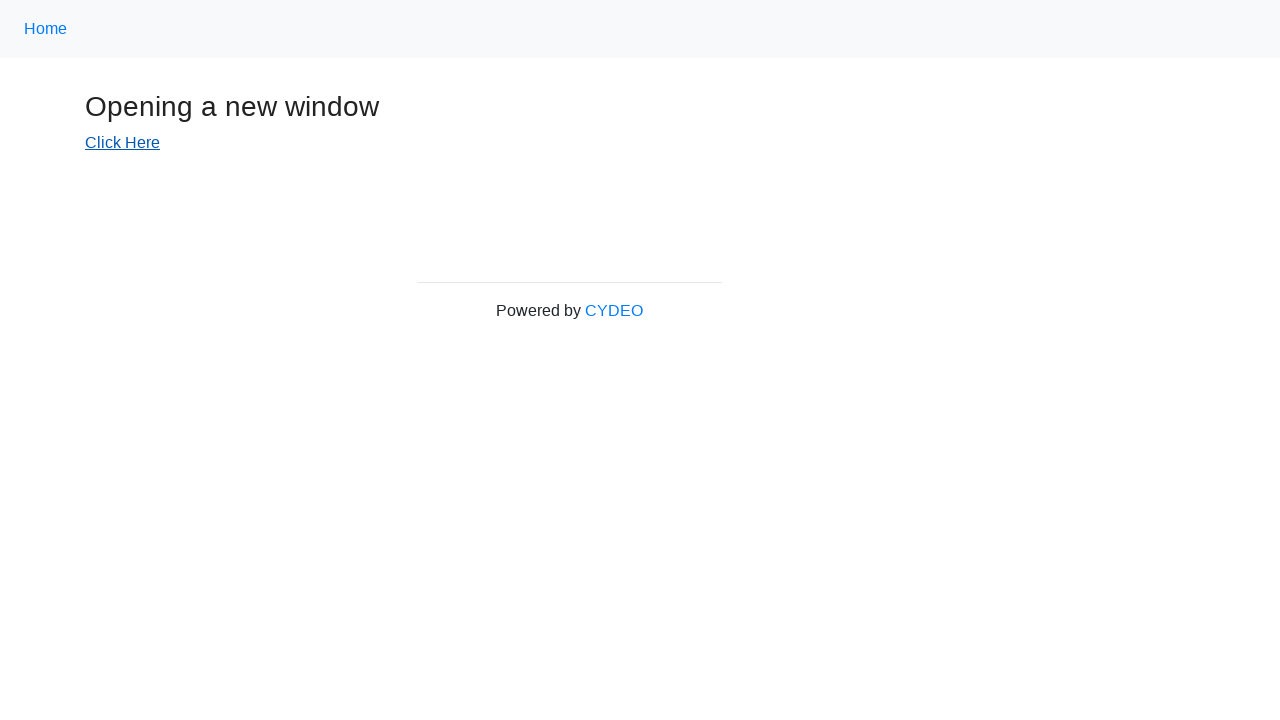